Tests the text-box form with CSV data set 1 - filling fields with Alex's data including Moscow address and verifying output

Starting URL: https://demoqa.com/text-box

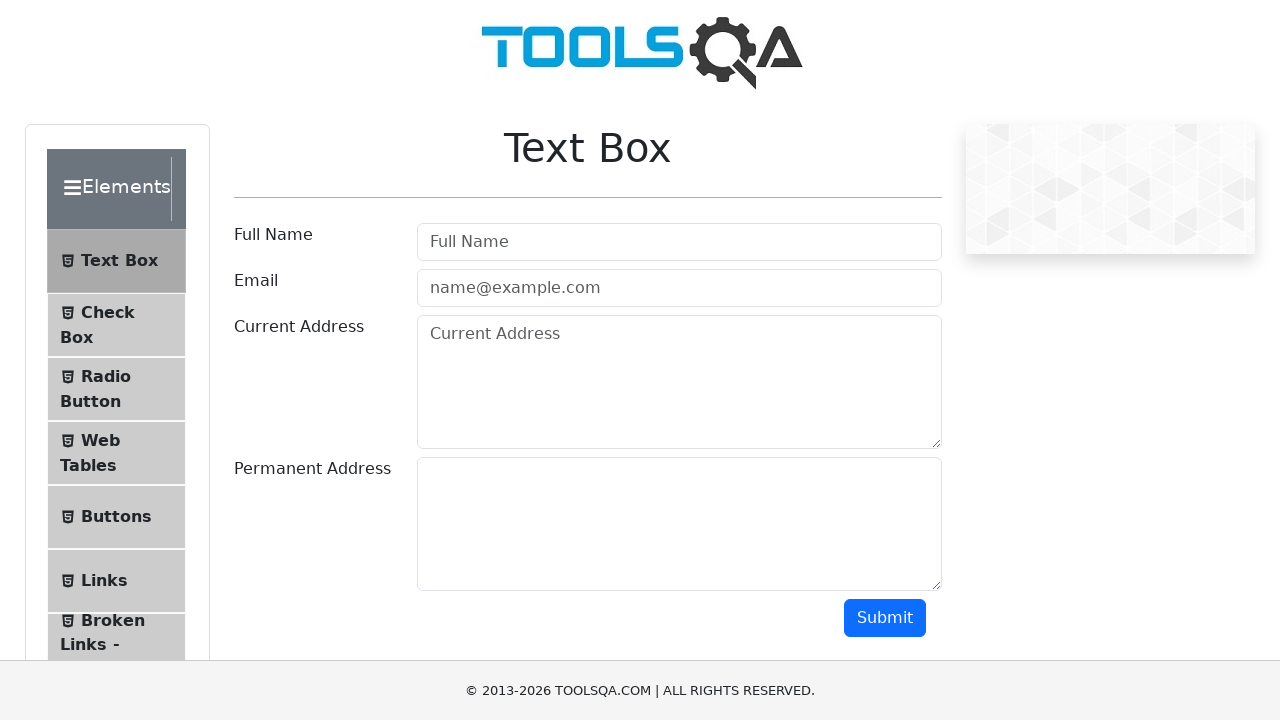

Filled userName field with 'Alex' on #userName
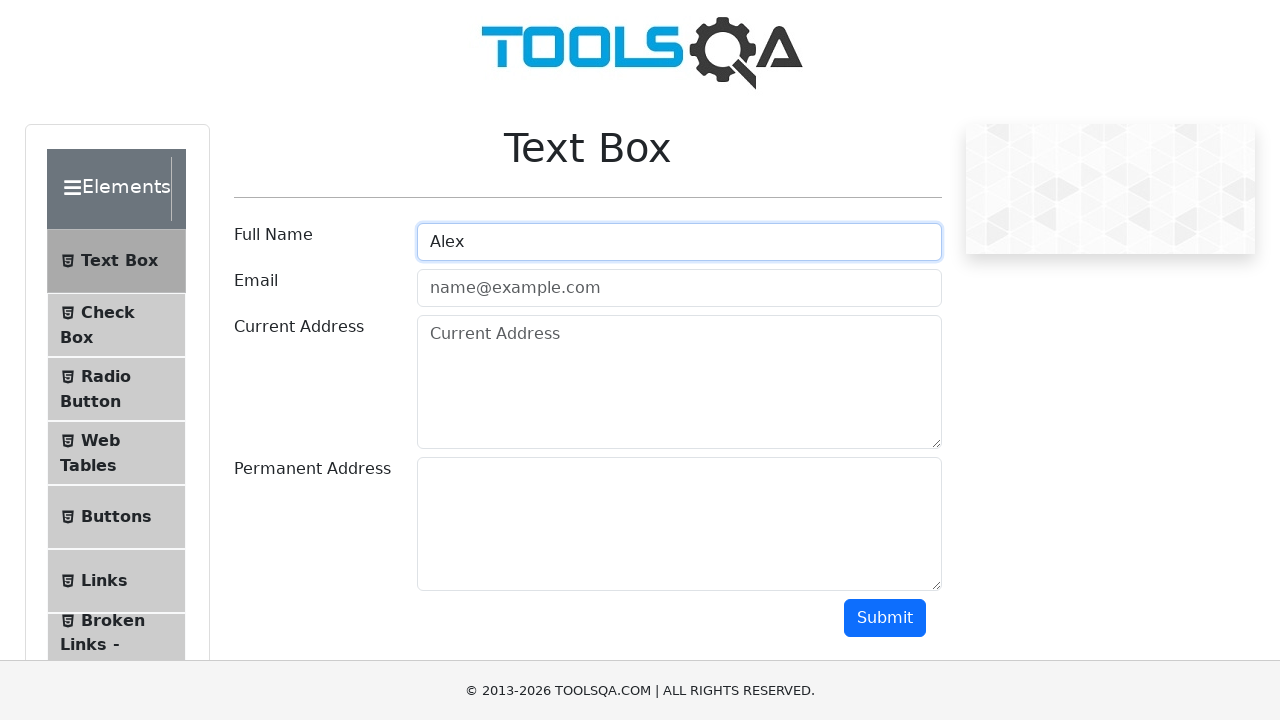

Filled userEmail field with 'Alex@asd.sd' on #userEmail
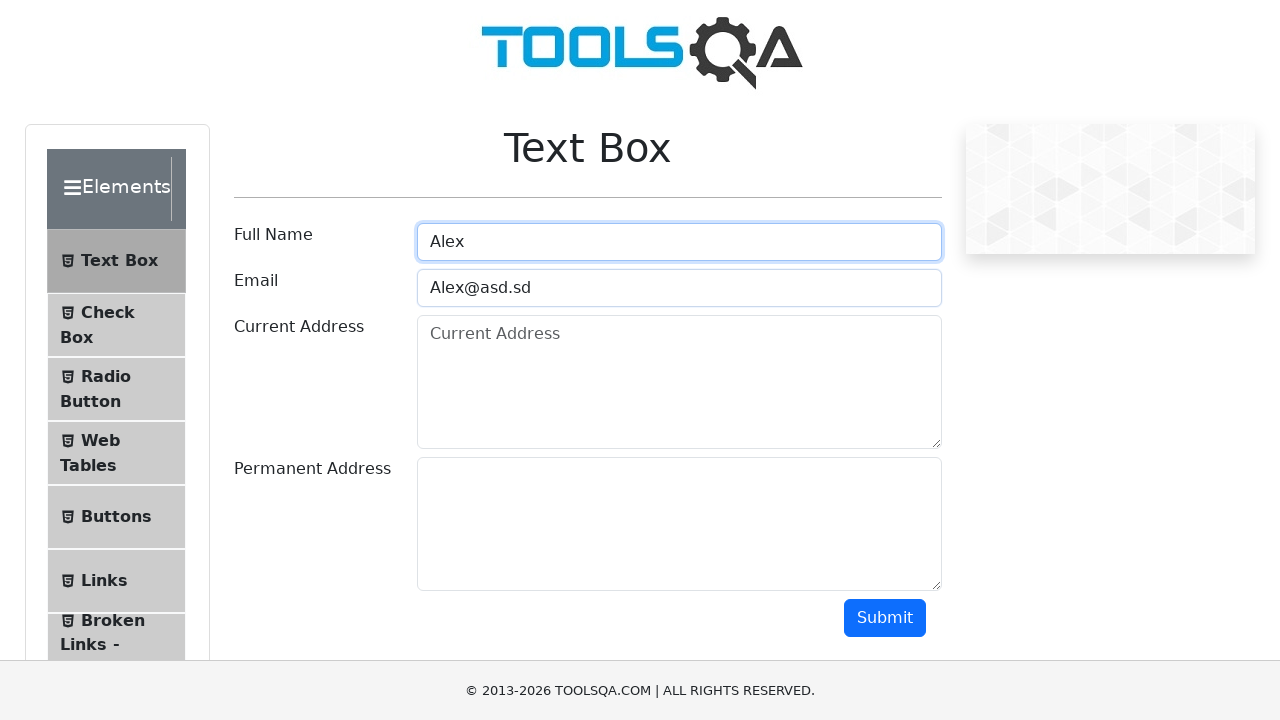

Filled currentAddress field with Moscow address on #currentAddress
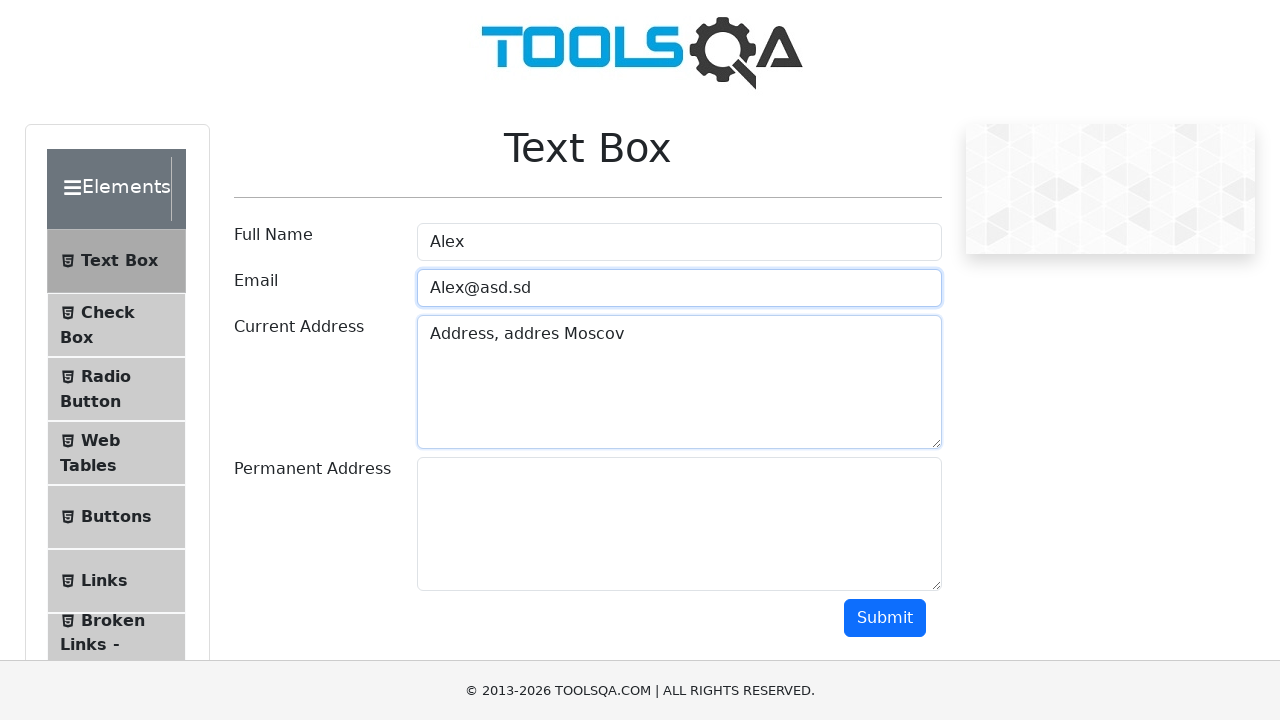

Filled permanentAddress field with St-Petersburg address on #permanentAddress
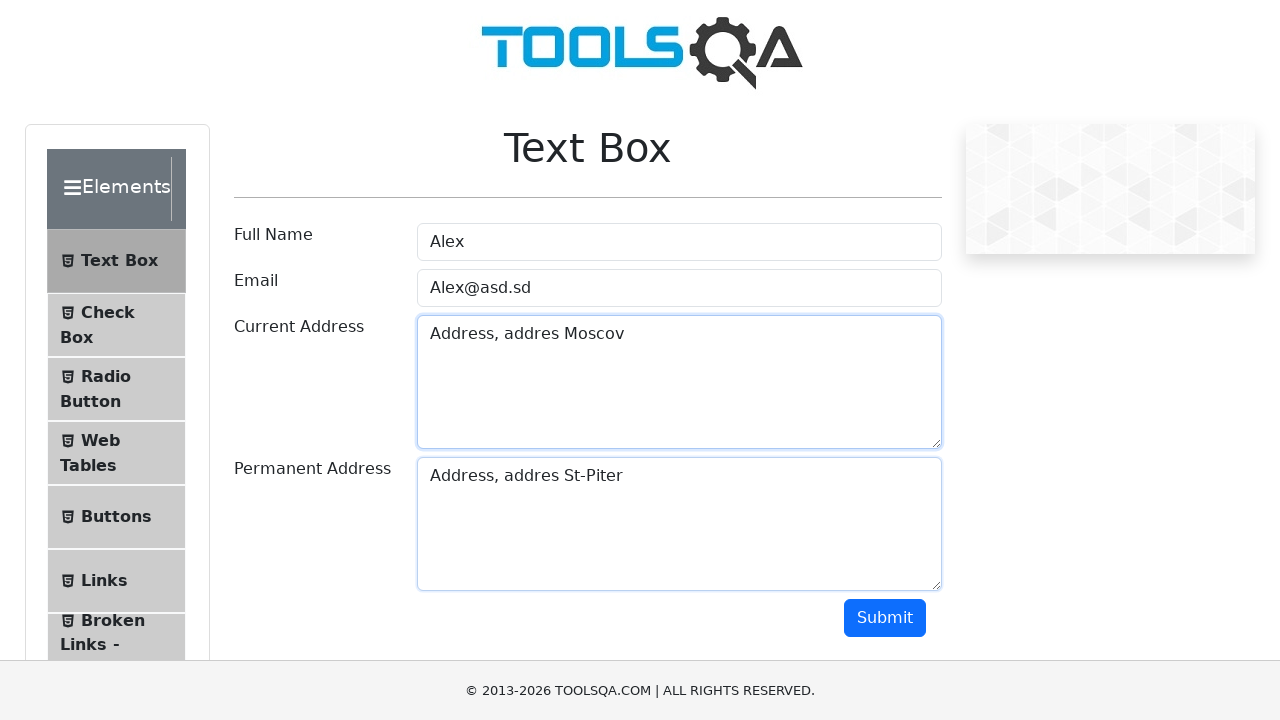

Clicked Submit button to submit form at (885, 618) on #submit
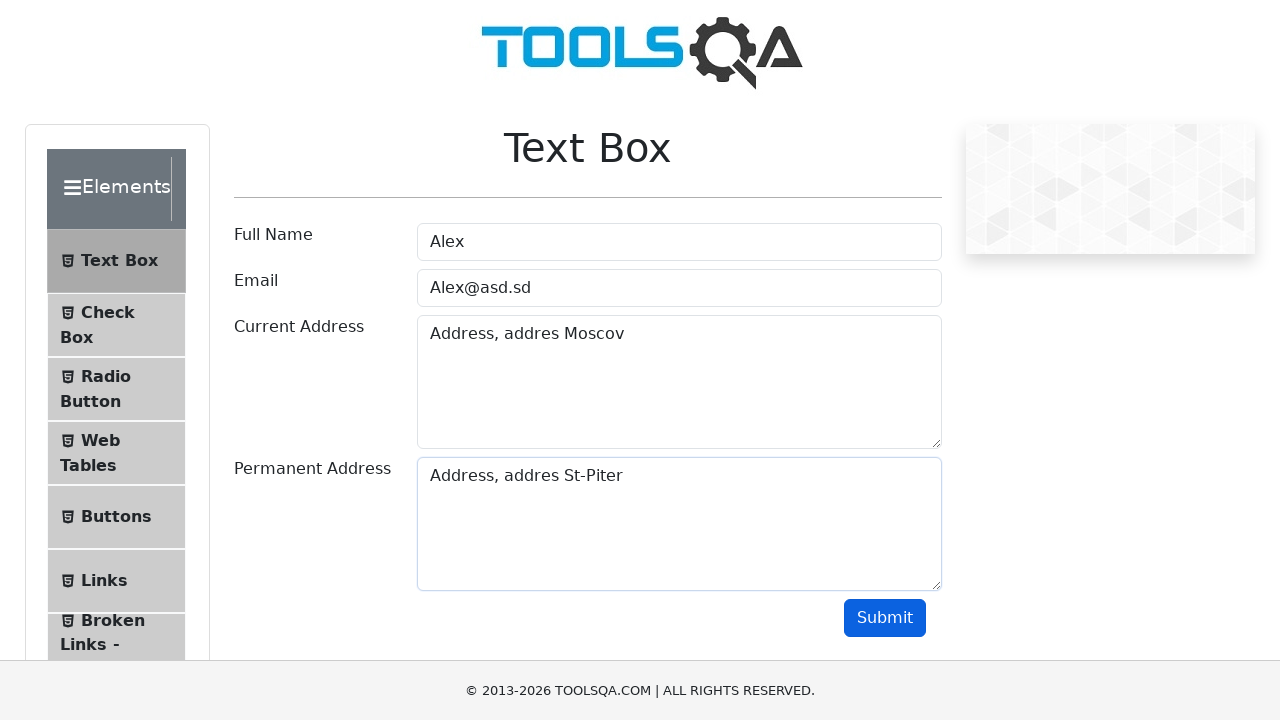

Output section loaded and verified
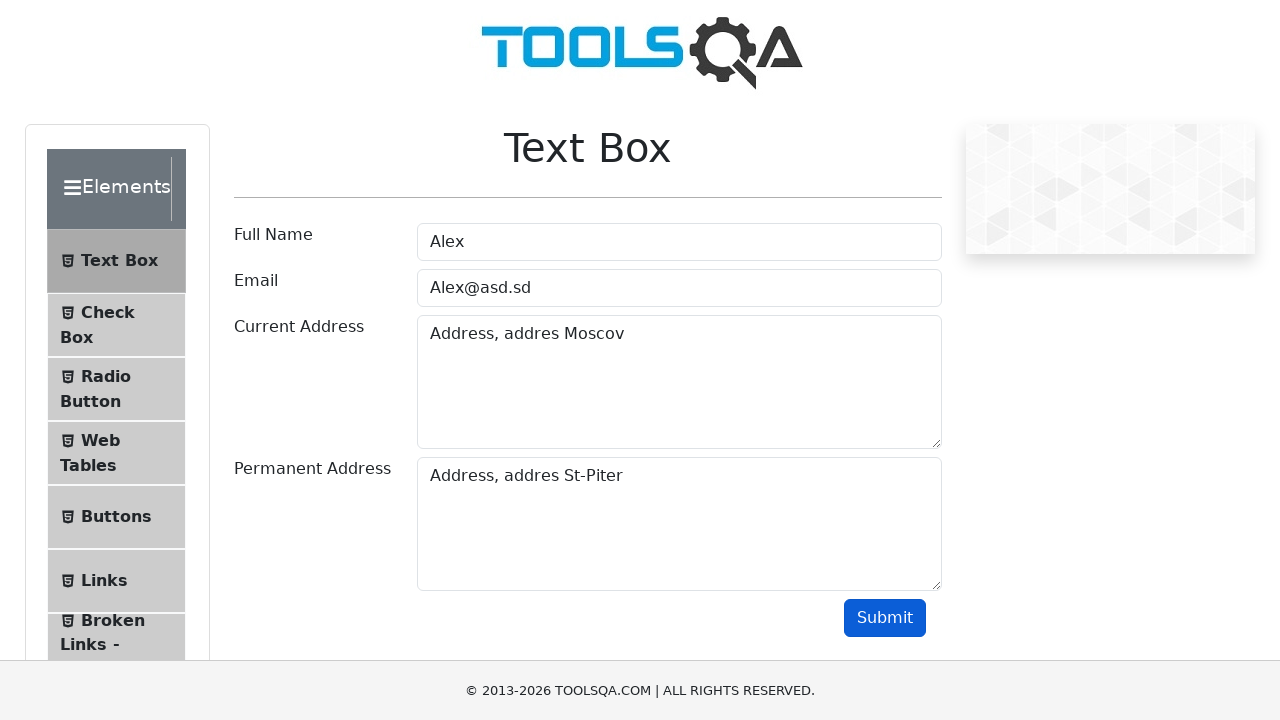

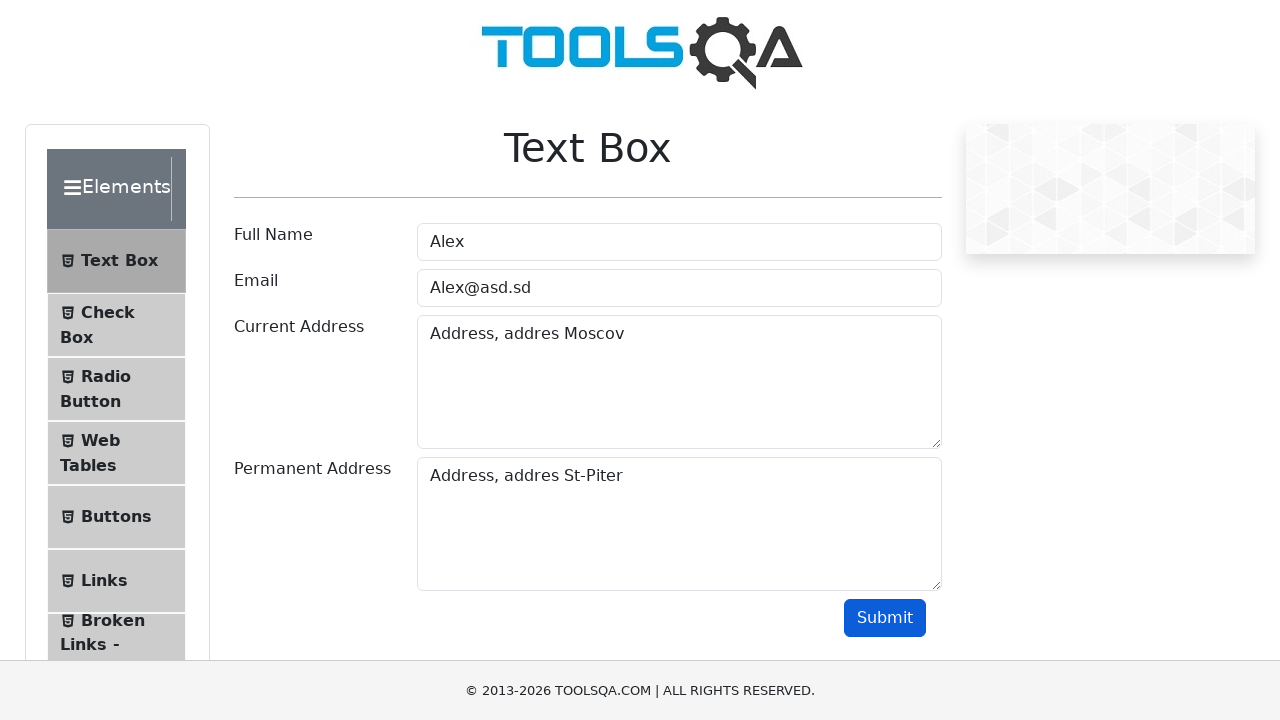